Tests dynamic loading functionality by clicking the Start button and verifying that "Hello World!" text becomes visible after loading completes.

Starting URL: https://the-internet.herokuapp.com/dynamic_loading/1

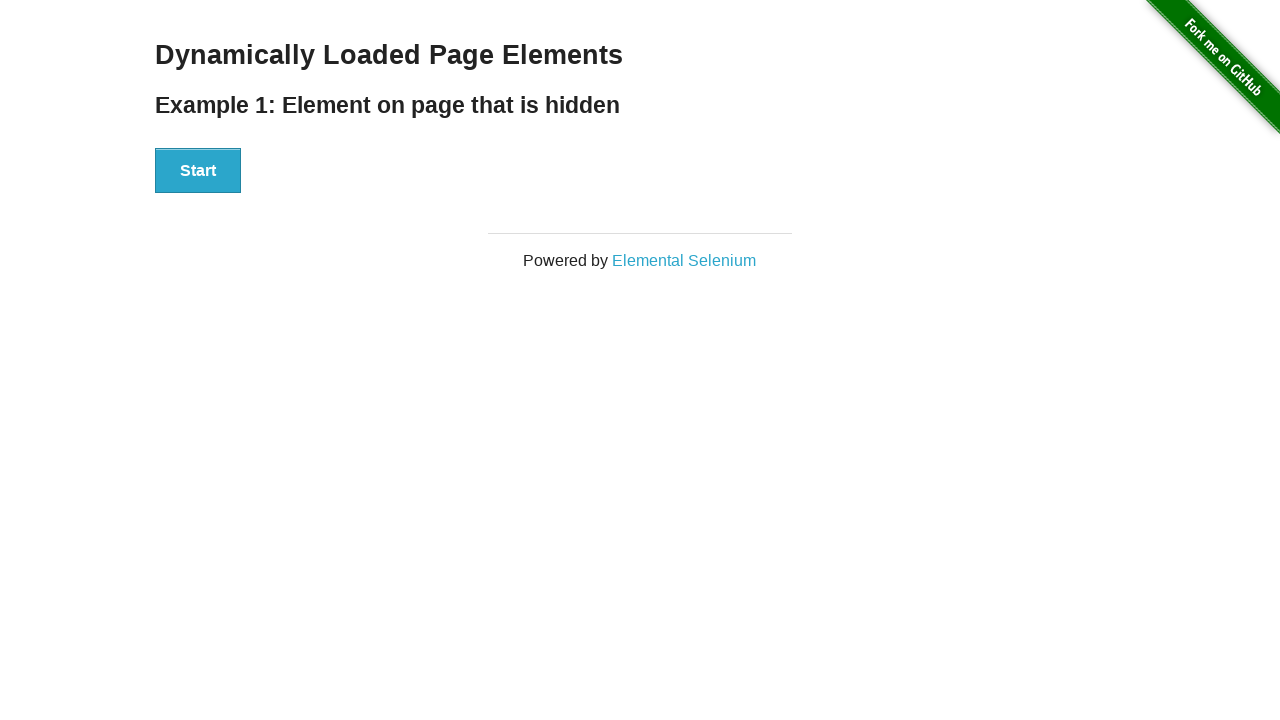

Clicked the Start button at (198, 171) on xpath=//button
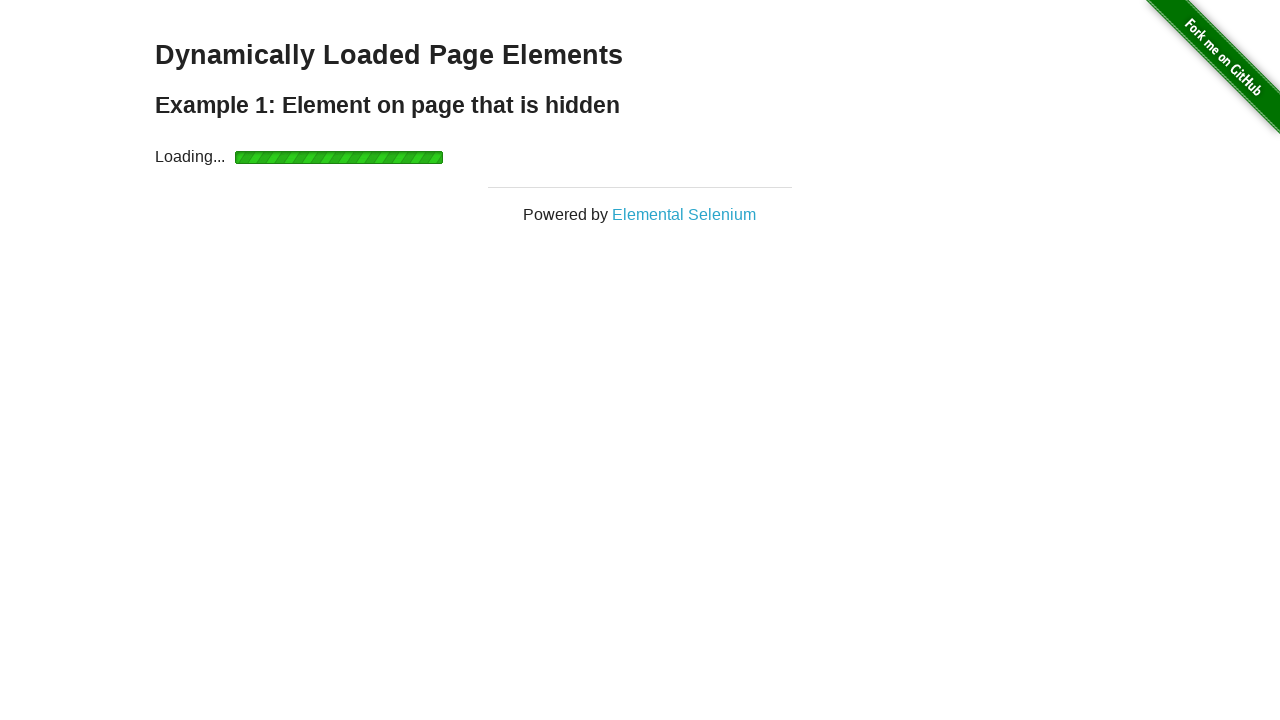

Waited for 'Hello World!' text to become visible after dynamic loading
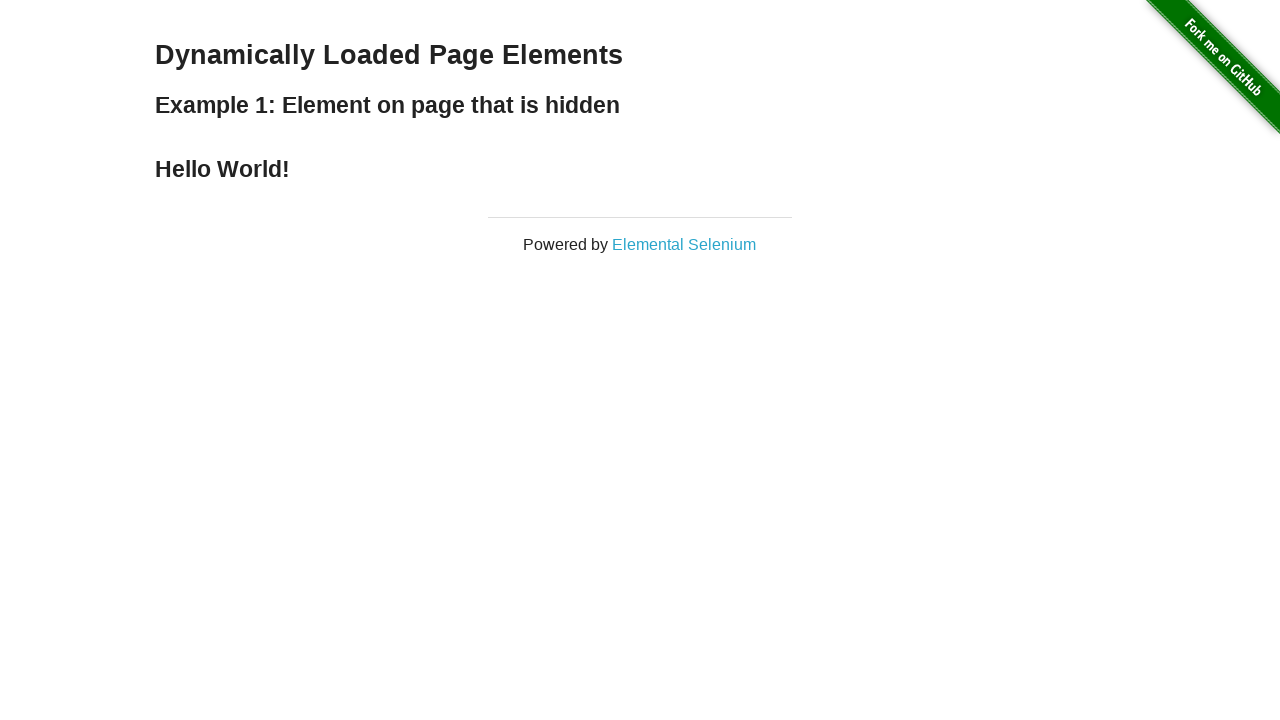

Located the Hello World text element
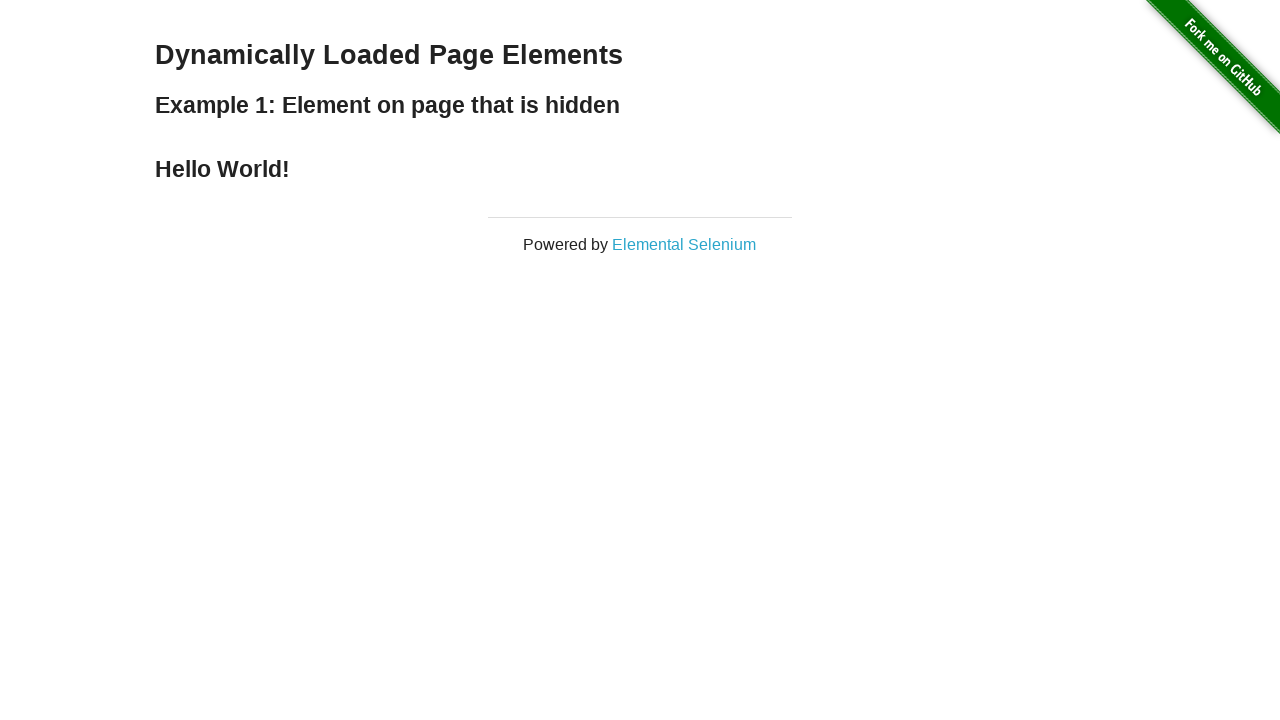

Verified that the text content equals 'Hello World!'
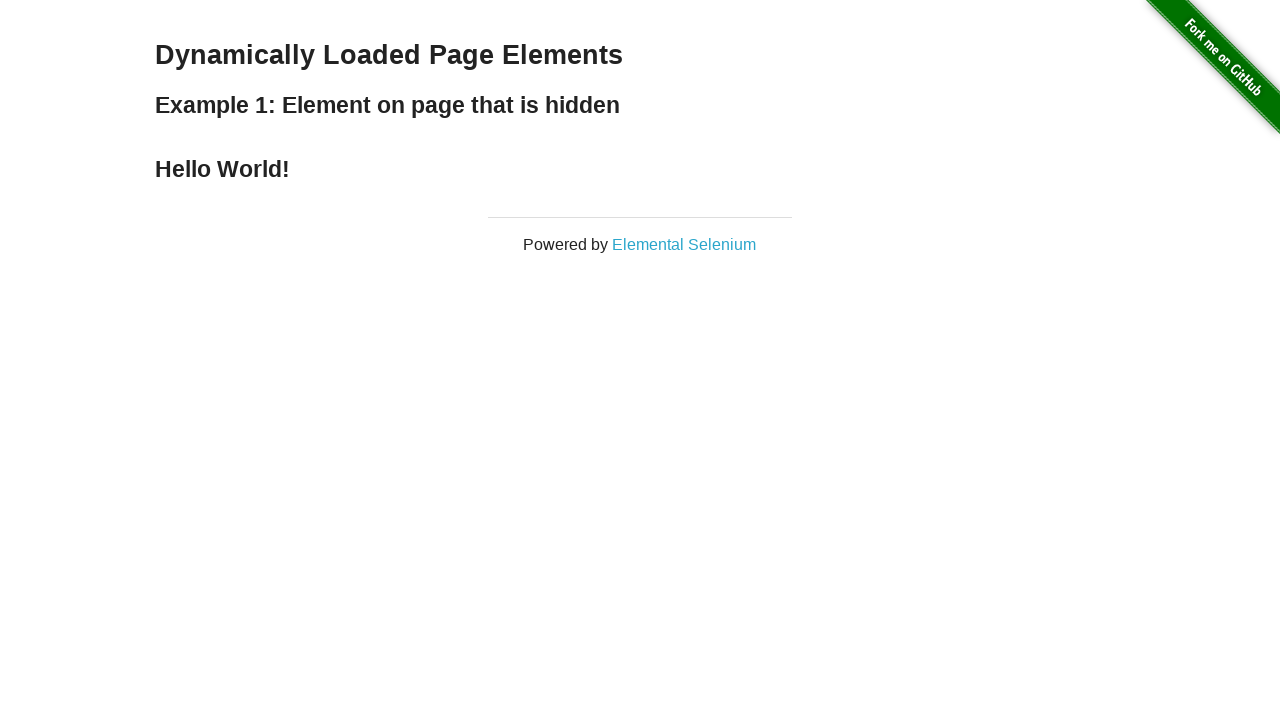

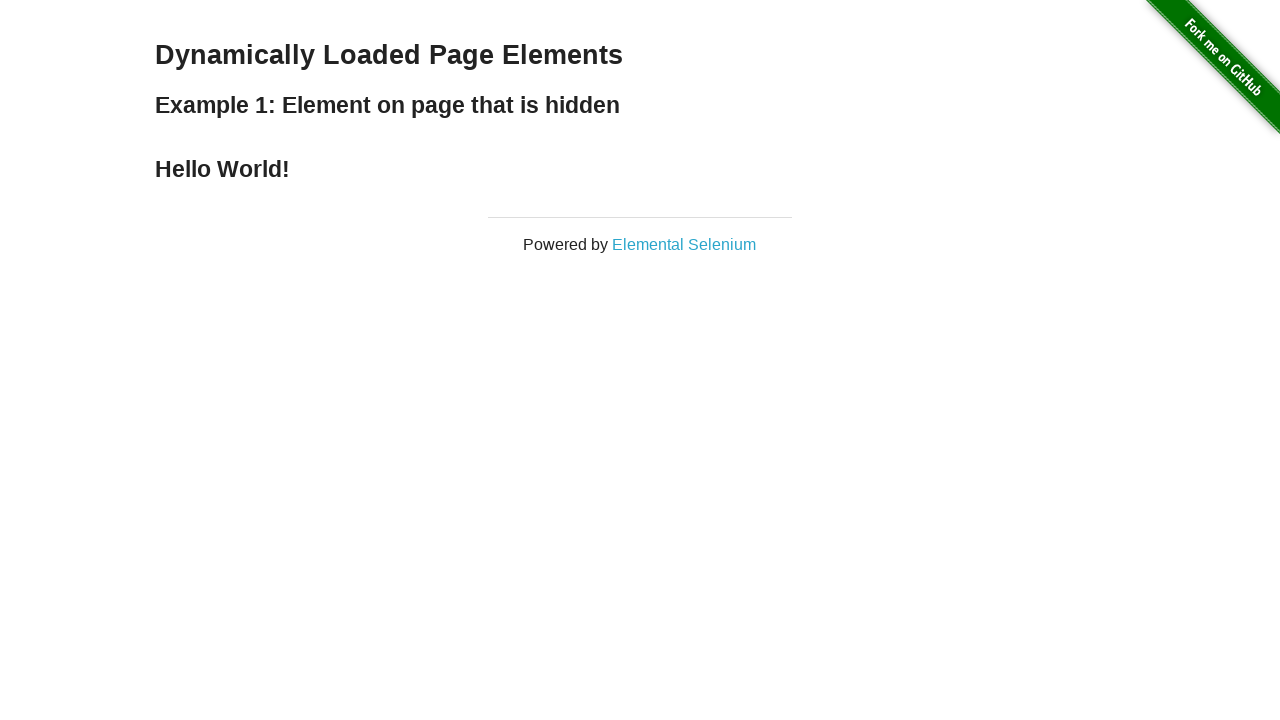